Tests that entered text is trimmed when editing a todo item

Starting URL: https://demo.playwright.dev/todomvc

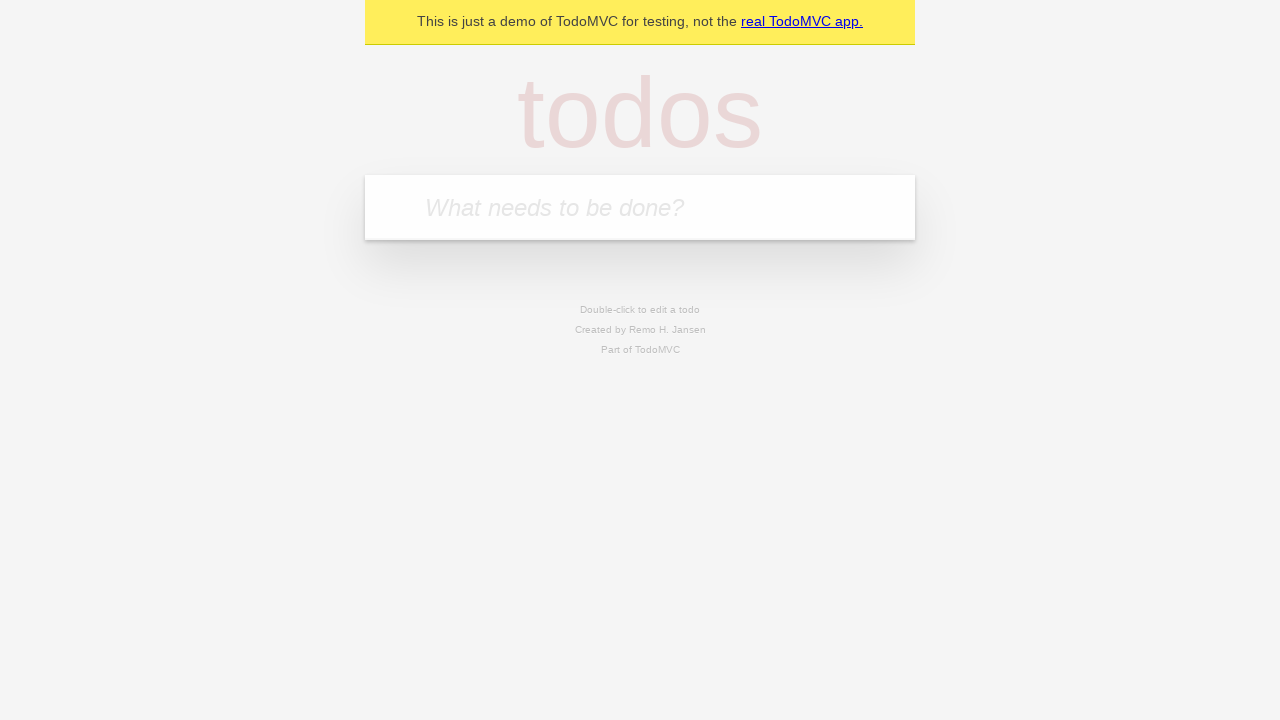

Filled new todo input with 'buy some cheese' on internal:attr=[placeholder="What needs to be done?"i]
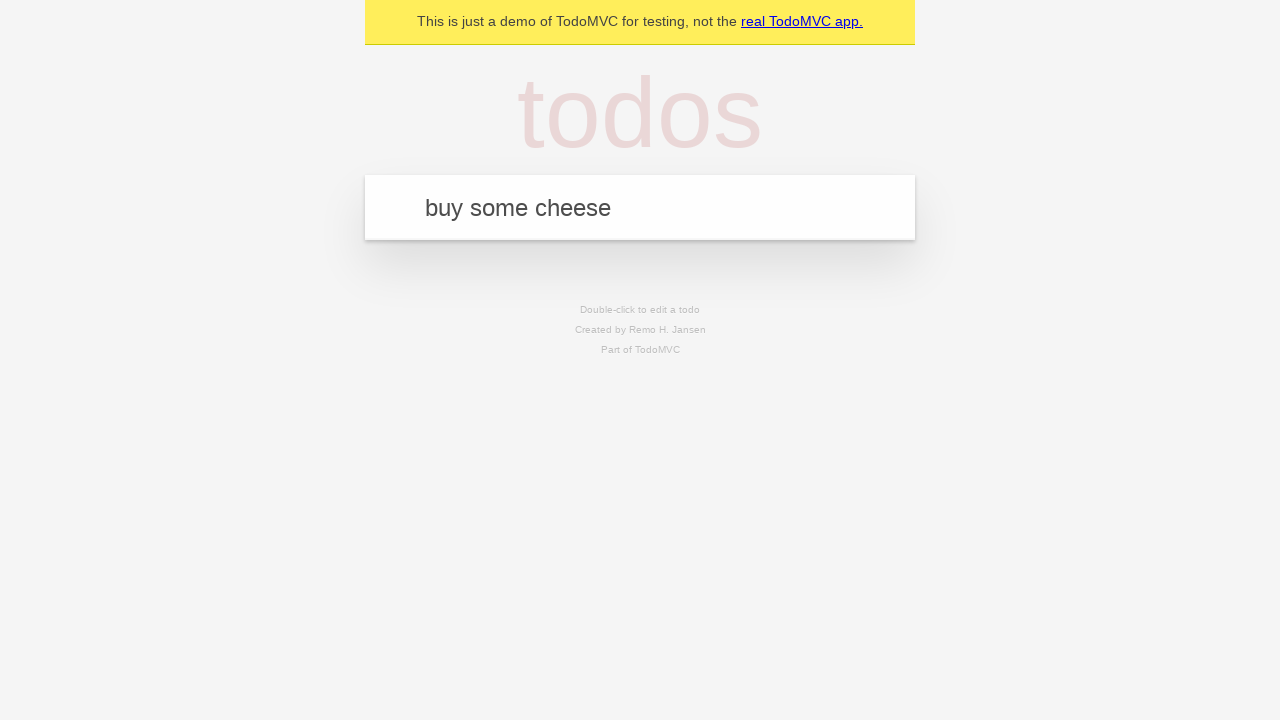

Pressed Enter to create todo 'buy some cheese' on internal:attr=[placeholder="What needs to be done?"i]
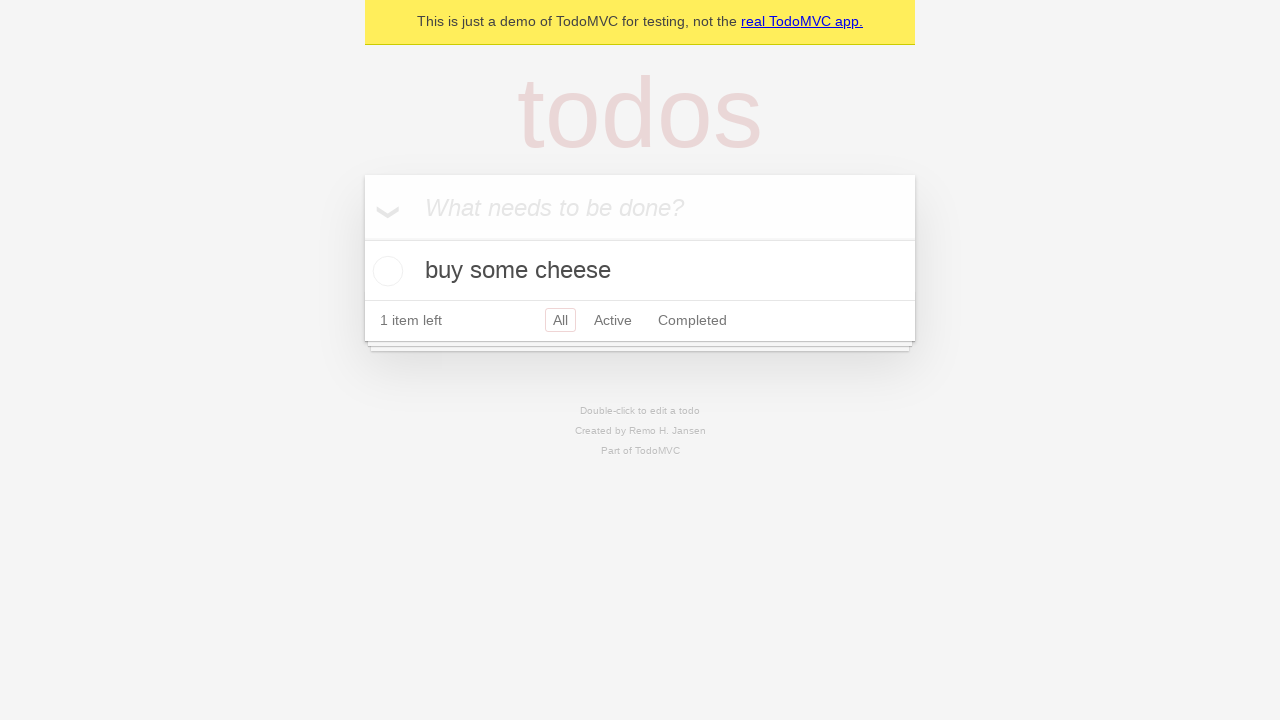

Filled new todo input with 'feed the cat' on internal:attr=[placeholder="What needs to be done?"i]
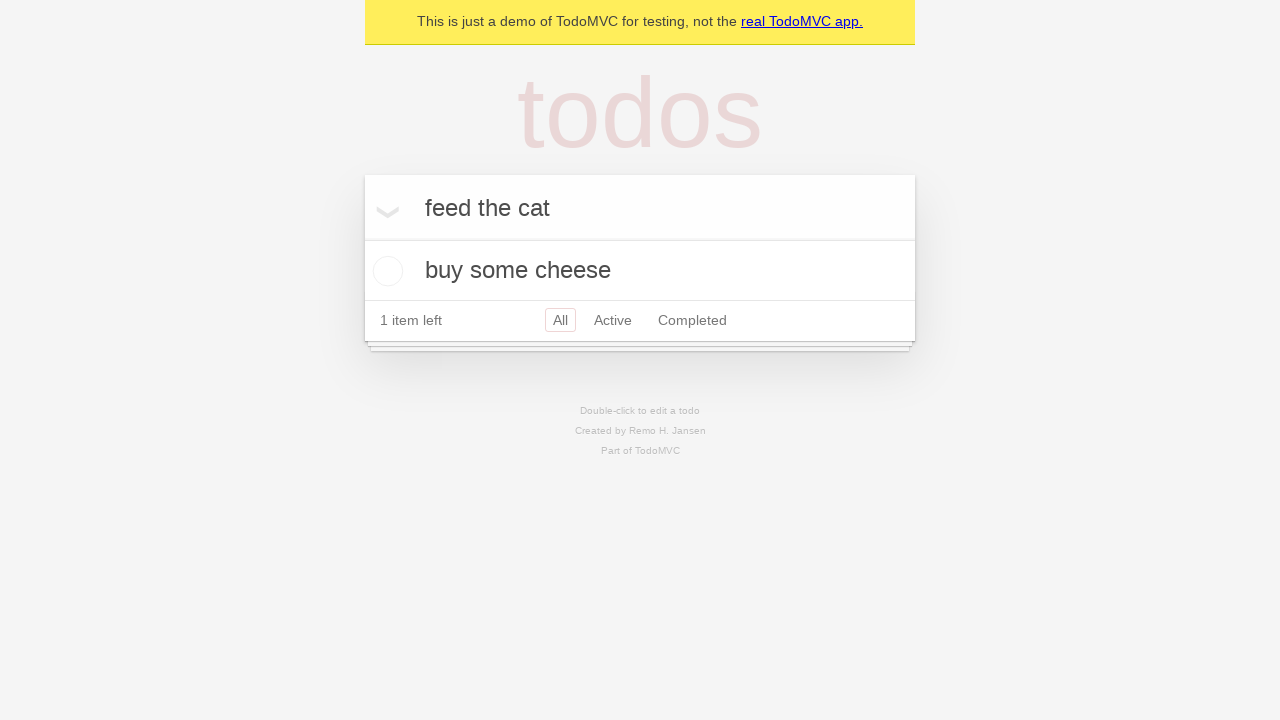

Pressed Enter to create todo 'feed the cat' on internal:attr=[placeholder="What needs to be done?"i]
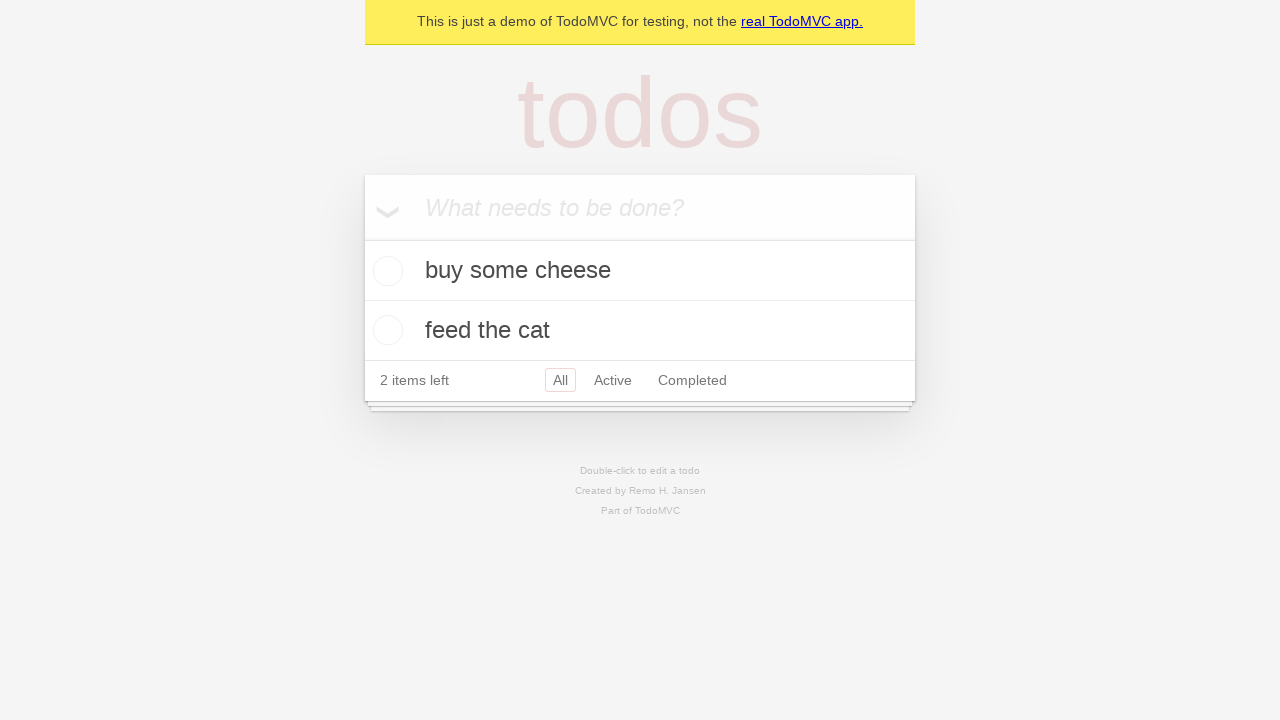

Filled new todo input with 'book a doctors appointment' on internal:attr=[placeholder="What needs to be done?"i]
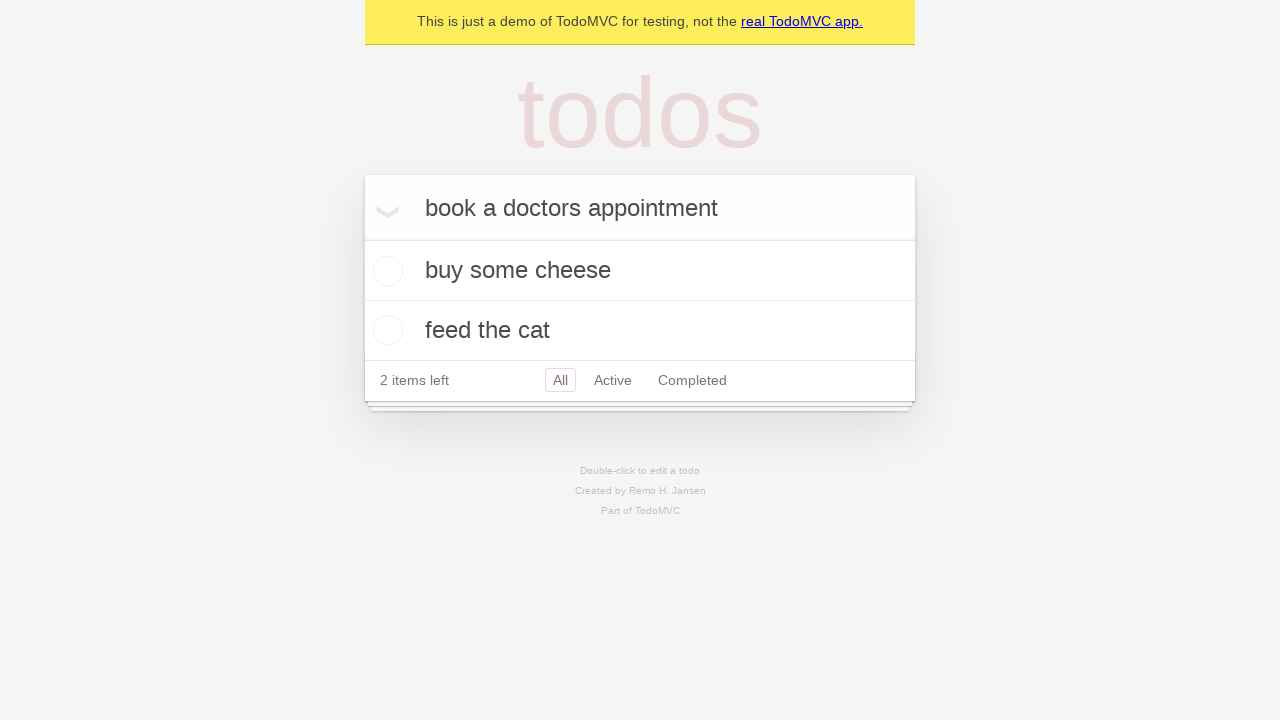

Pressed Enter to create todo 'book a doctors appointment' on internal:attr=[placeholder="What needs to be done?"i]
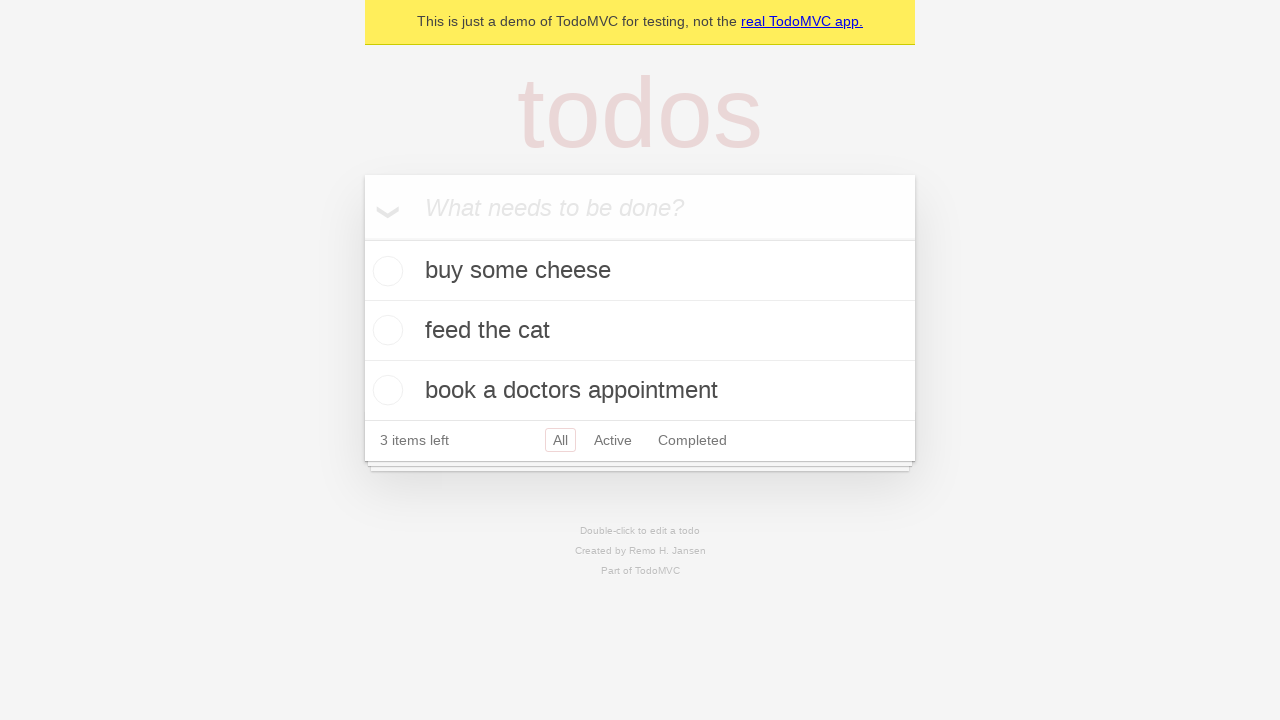

Waited for all 3 todos to be created
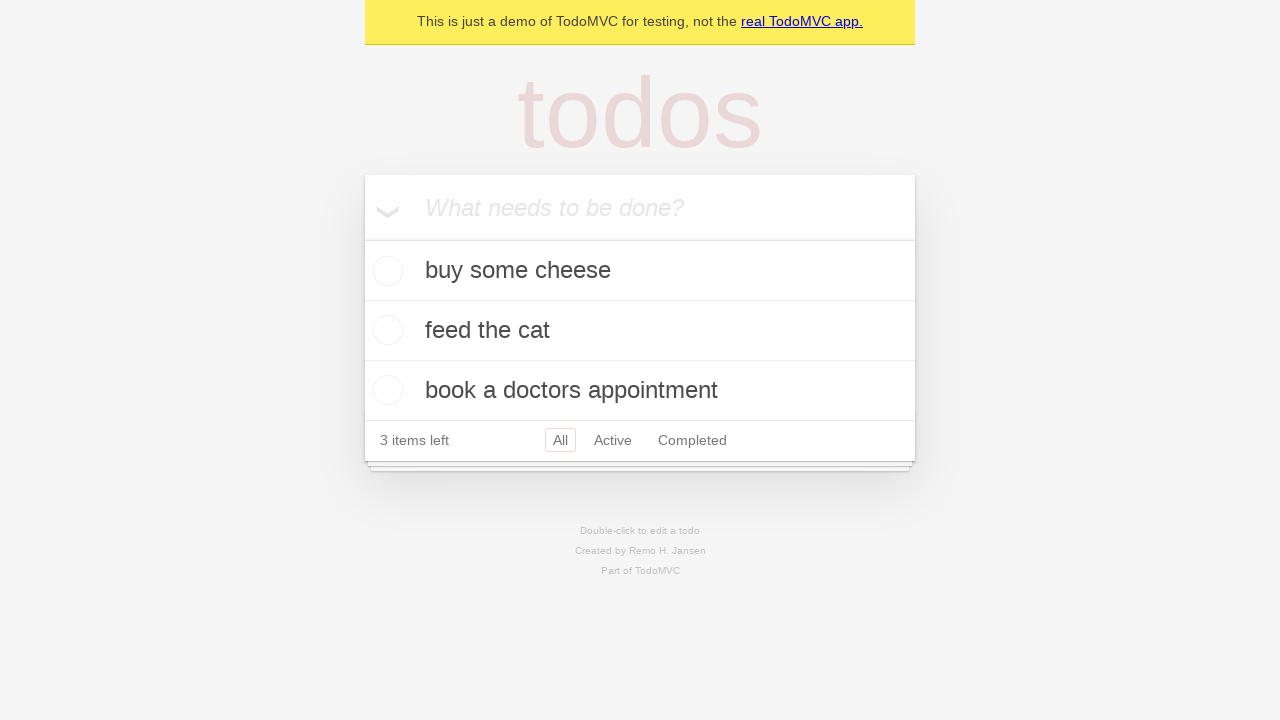

Double-clicked second todo item to enter edit mode at (640, 331) on internal:testid=[data-testid="todo-item"s] >> nth=1
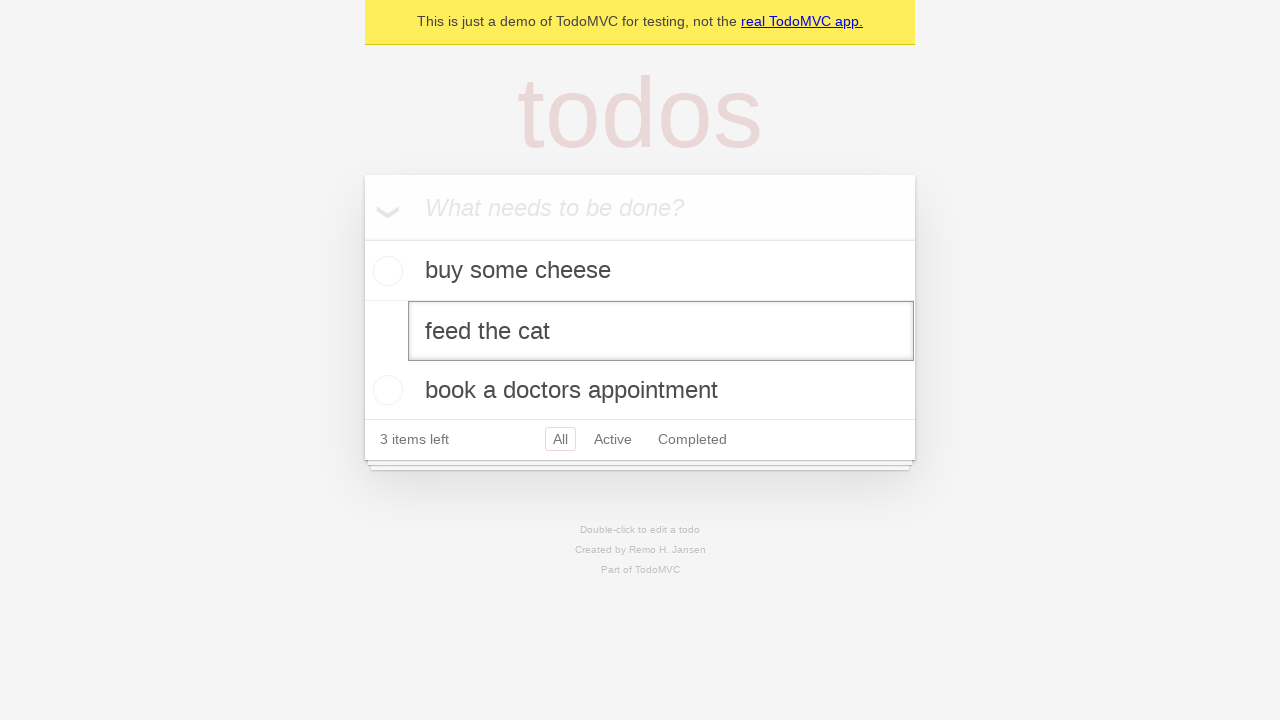

Filled edit input with text containing leading and trailing whitespace on internal:testid=[data-testid="todo-item"s] >> nth=1 >> internal:role=textbox[nam
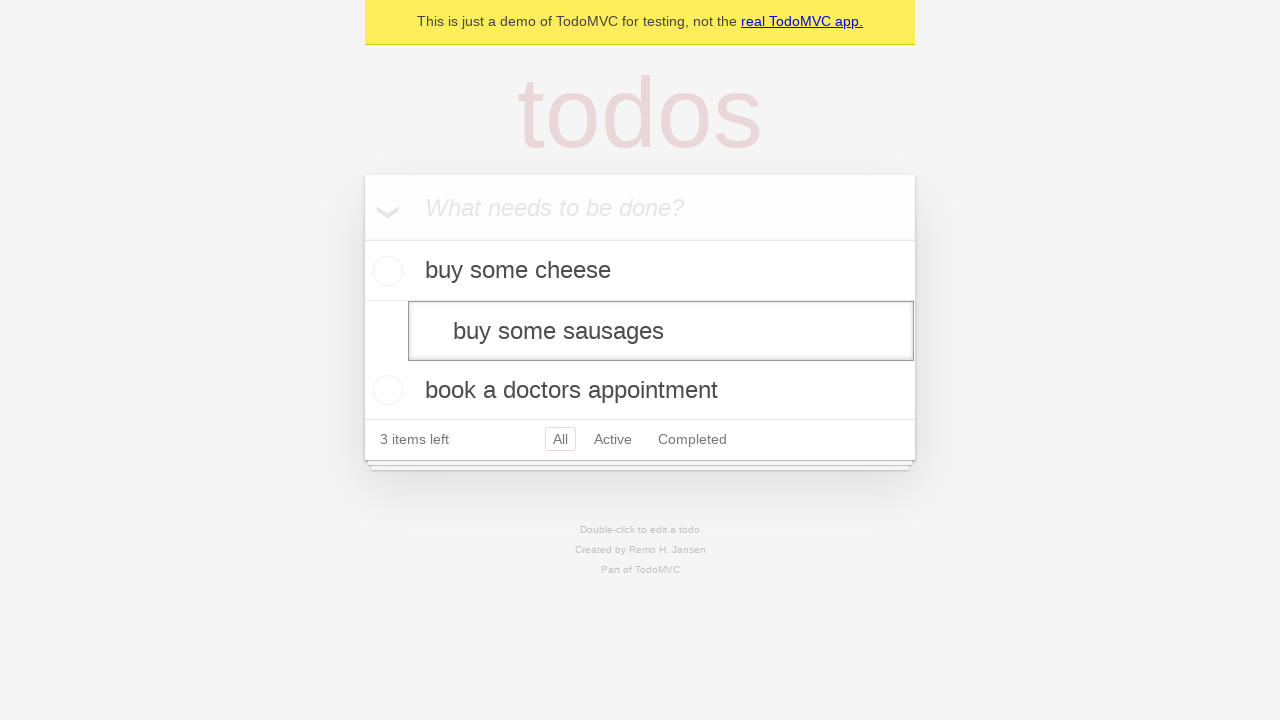

Pressed Enter to confirm edit and verify text is trimmed on internal:testid=[data-testid="todo-item"s] >> nth=1 >> internal:role=textbox[nam
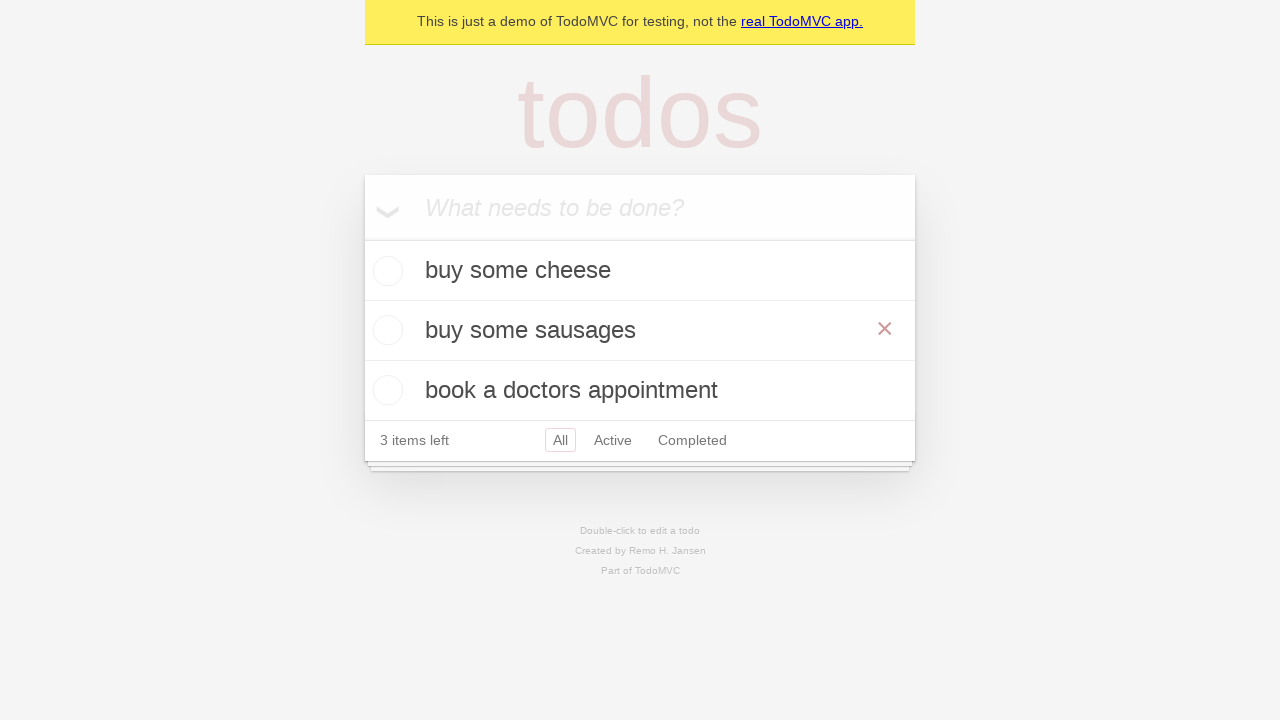

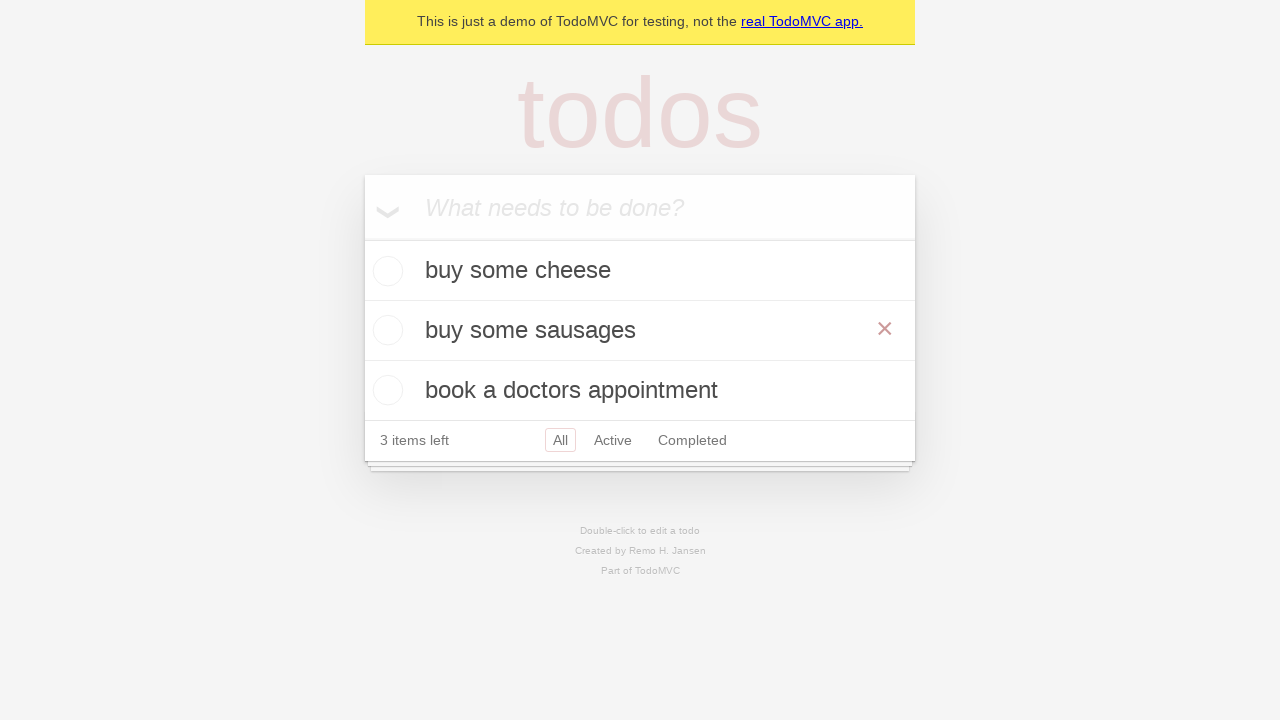